Tests JavaScript alerts by triggering a simple alert and accepting it, then triggering a confirm dialog and dismissing it.

Starting URL: https://the-internet.herokuapp.com/javascript_alerts

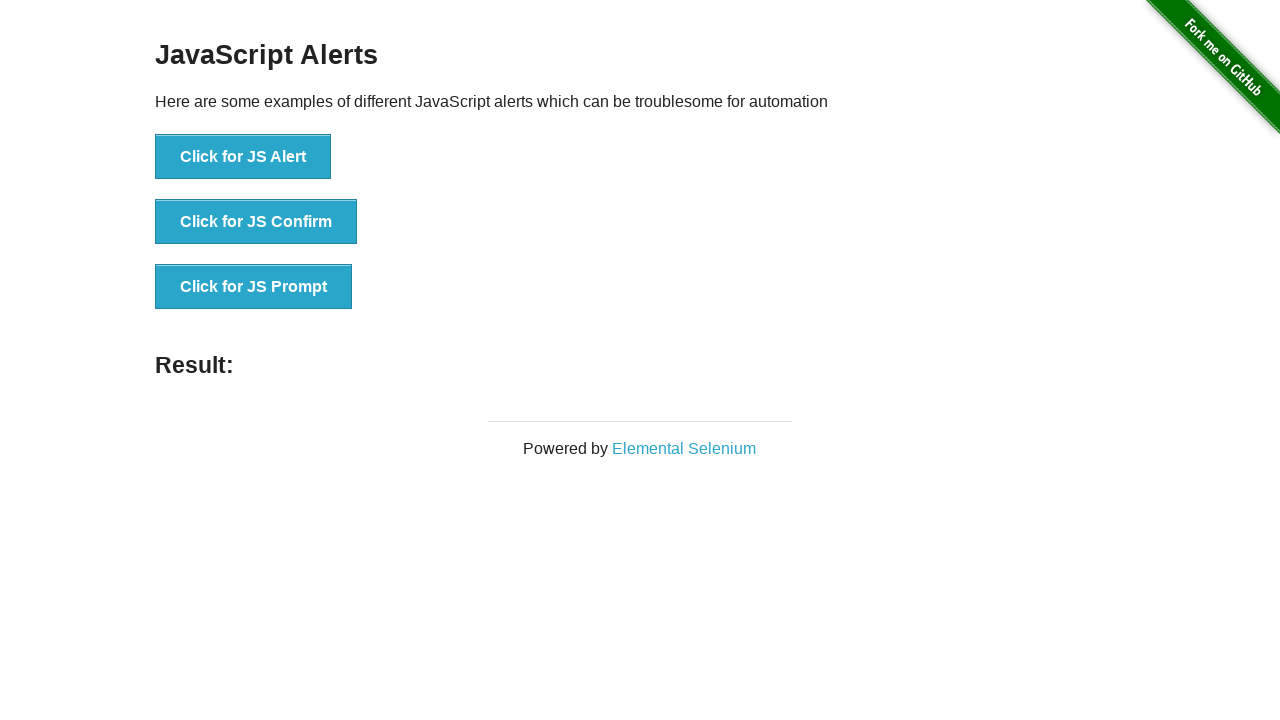

Set up dialog handler to accept the first alert
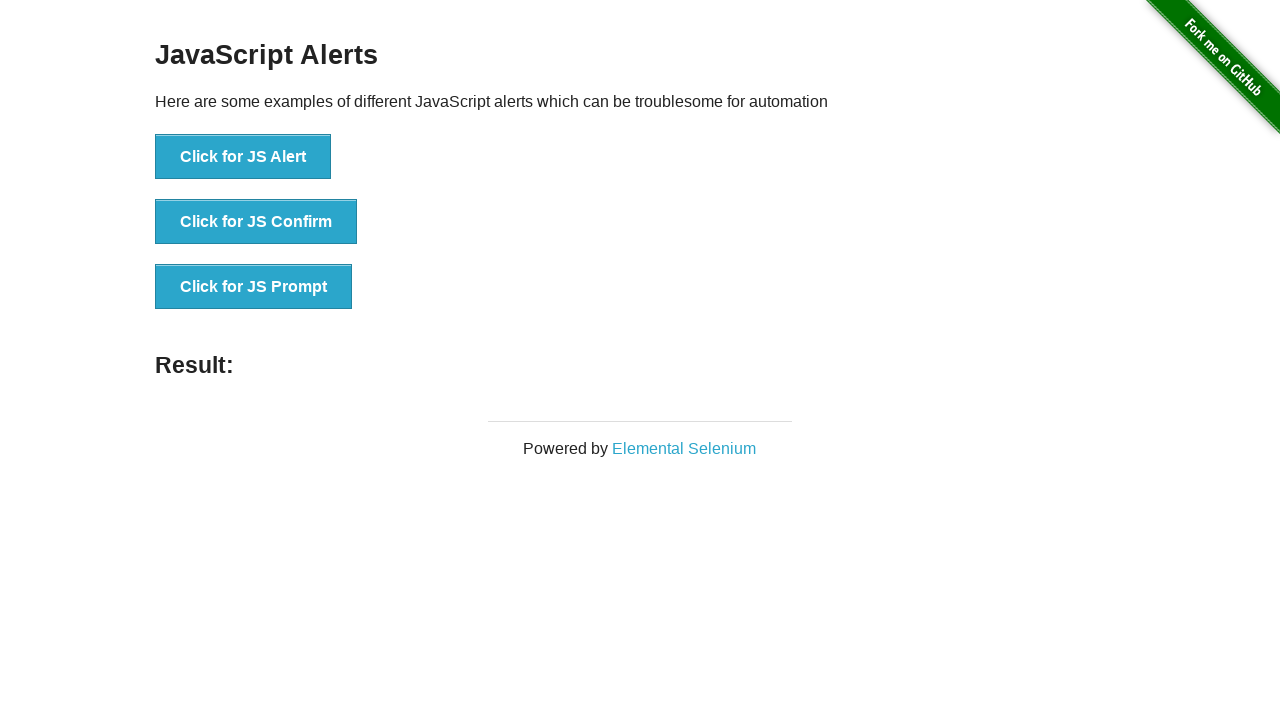

Clicked button to trigger JavaScript alert at (243, 157) on xpath=//button[text()='Click for JS Alert']
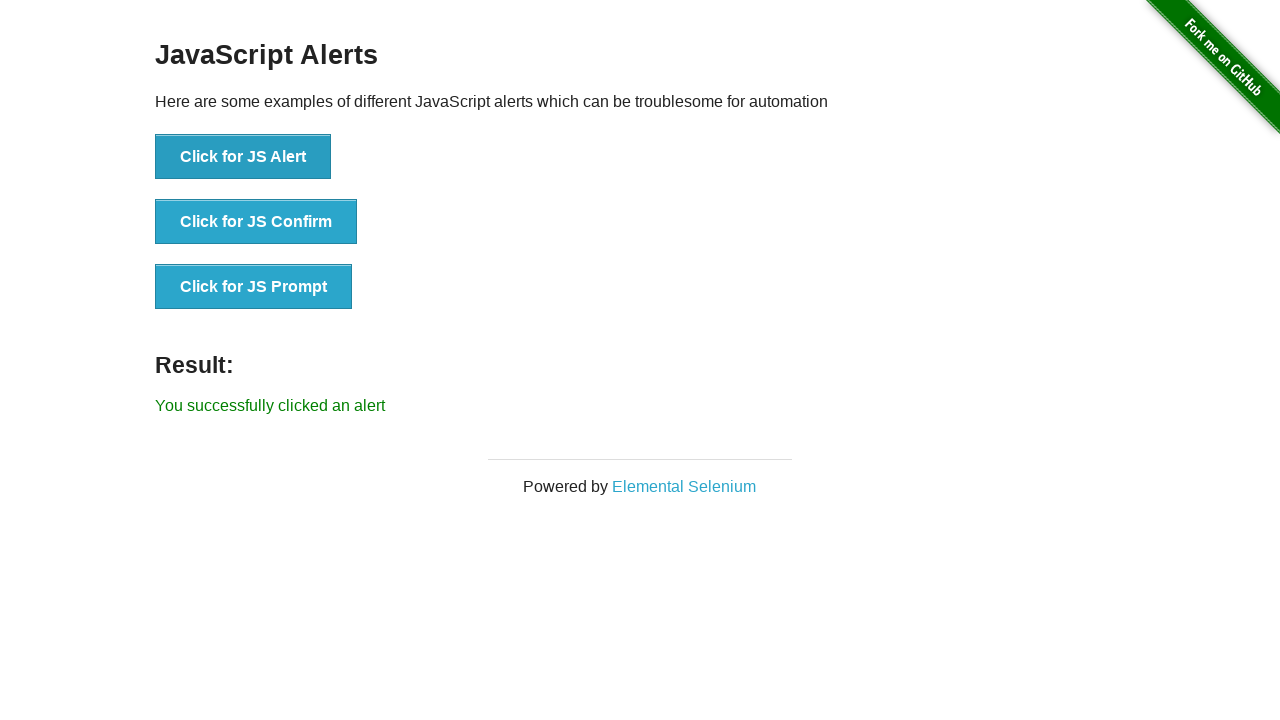

Waited for alert dialog to be handled
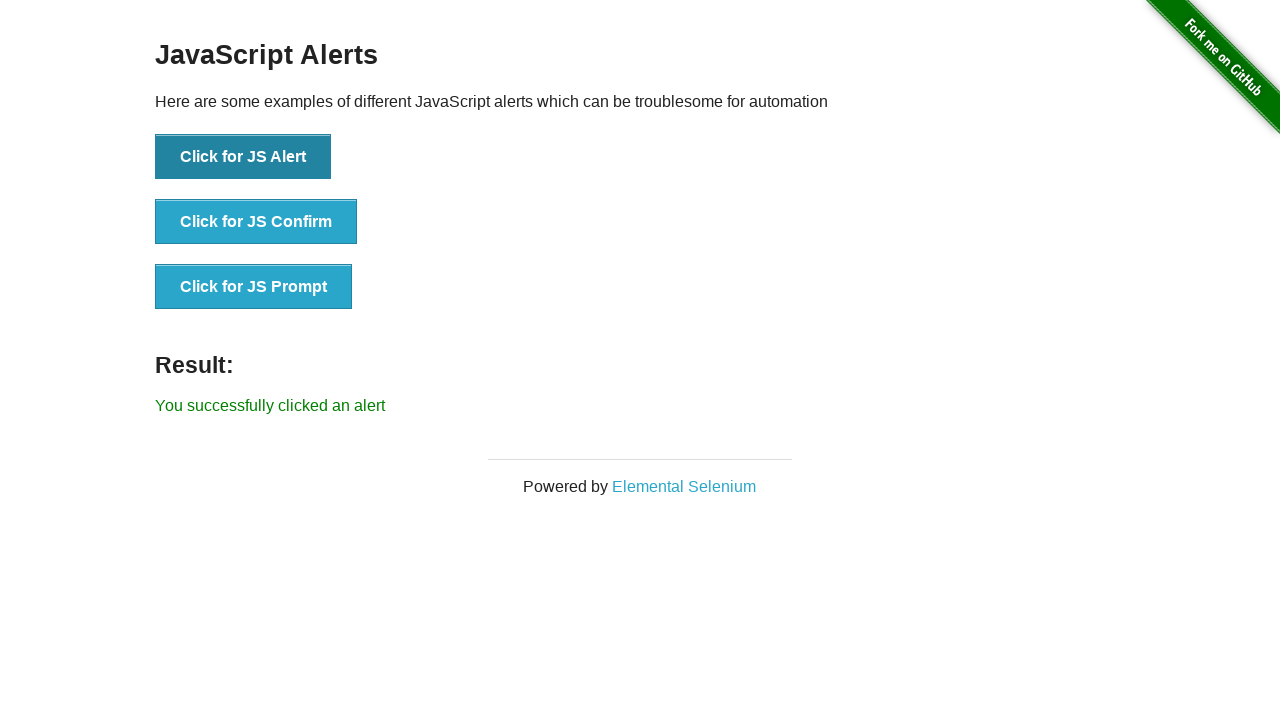

Set up dialog handler to dismiss the confirm dialog
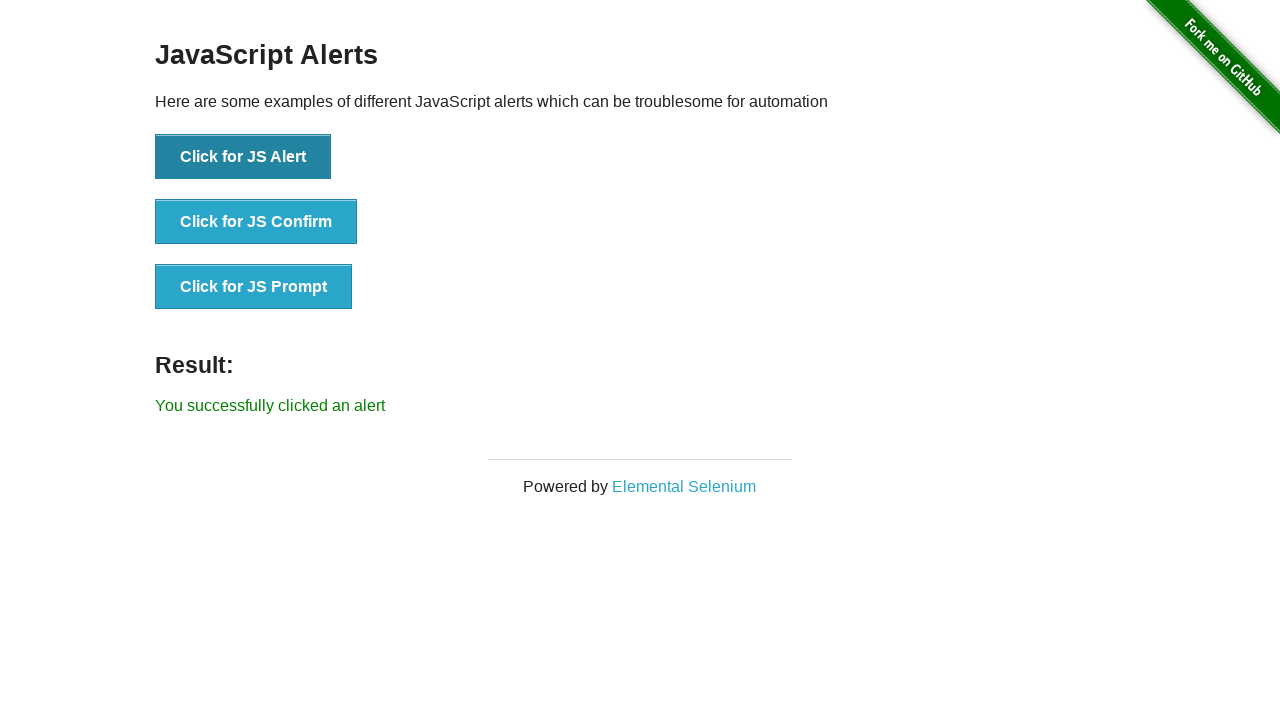

Clicked button to trigger JavaScript confirm dialog at (256, 222) on xpath=//button[text()='Click for JS Confirm']
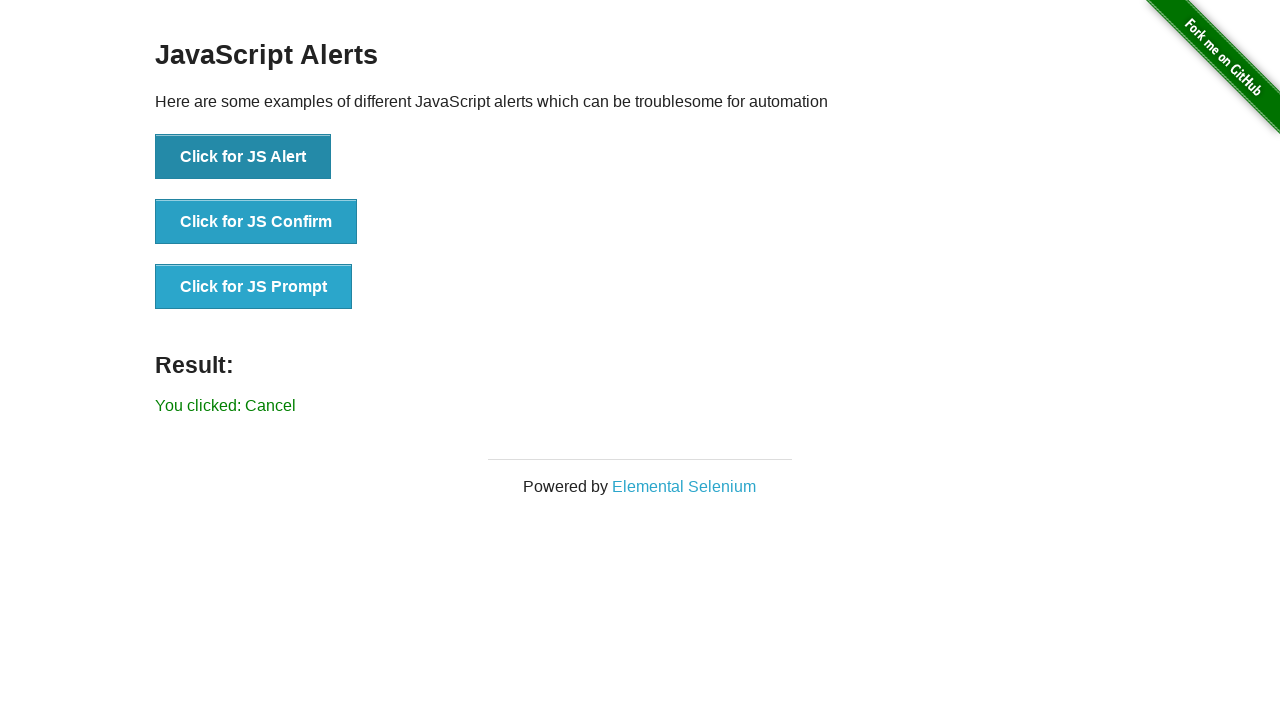

Result message appeared on page
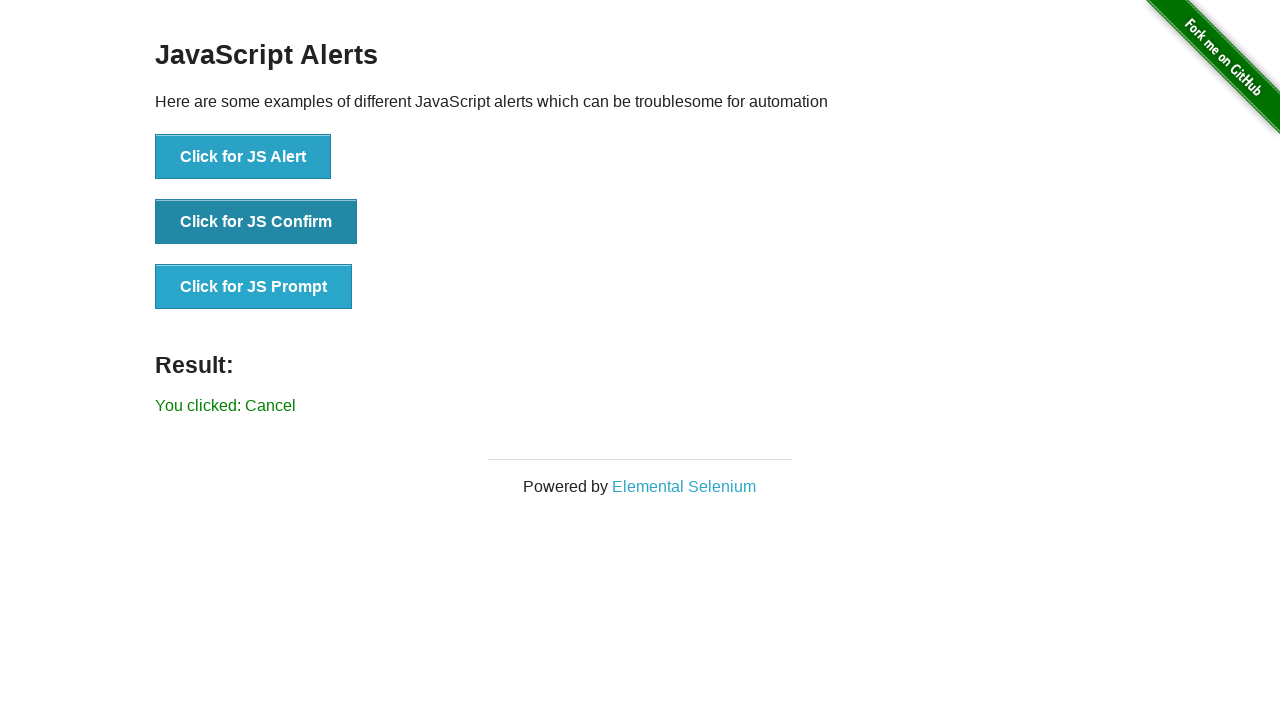

Verified result text is 'You clicked: Cancel'
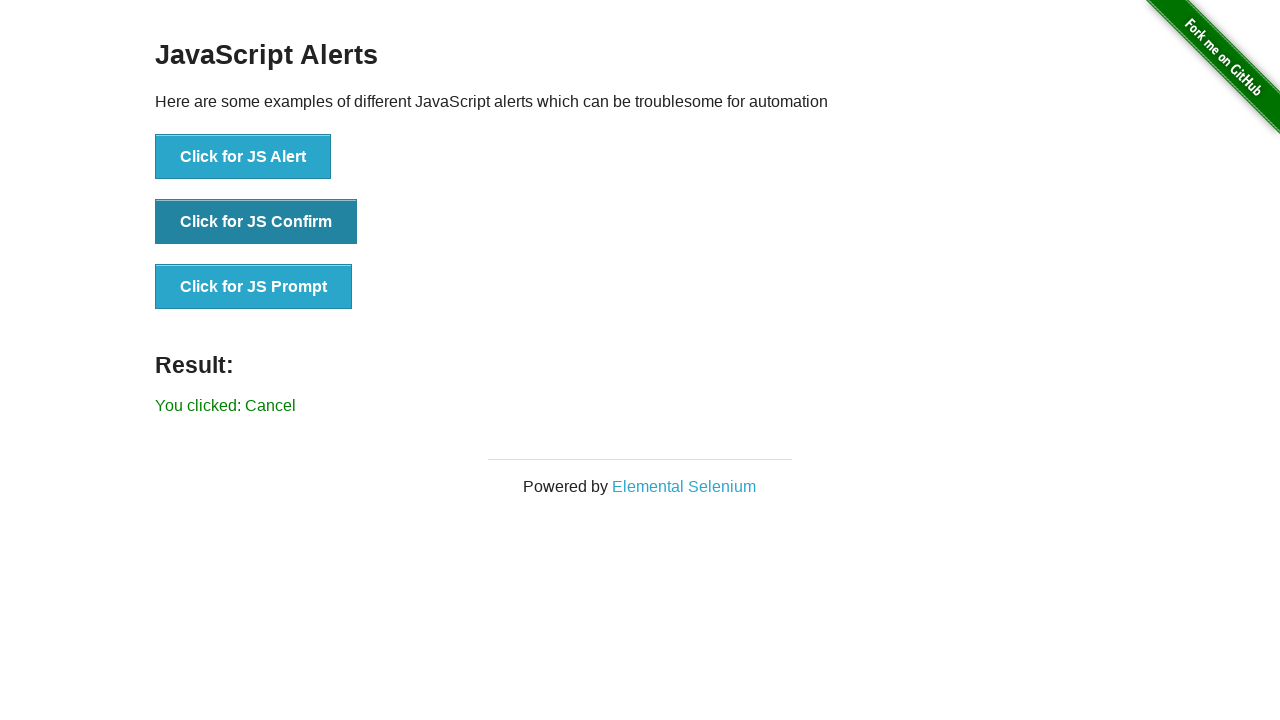

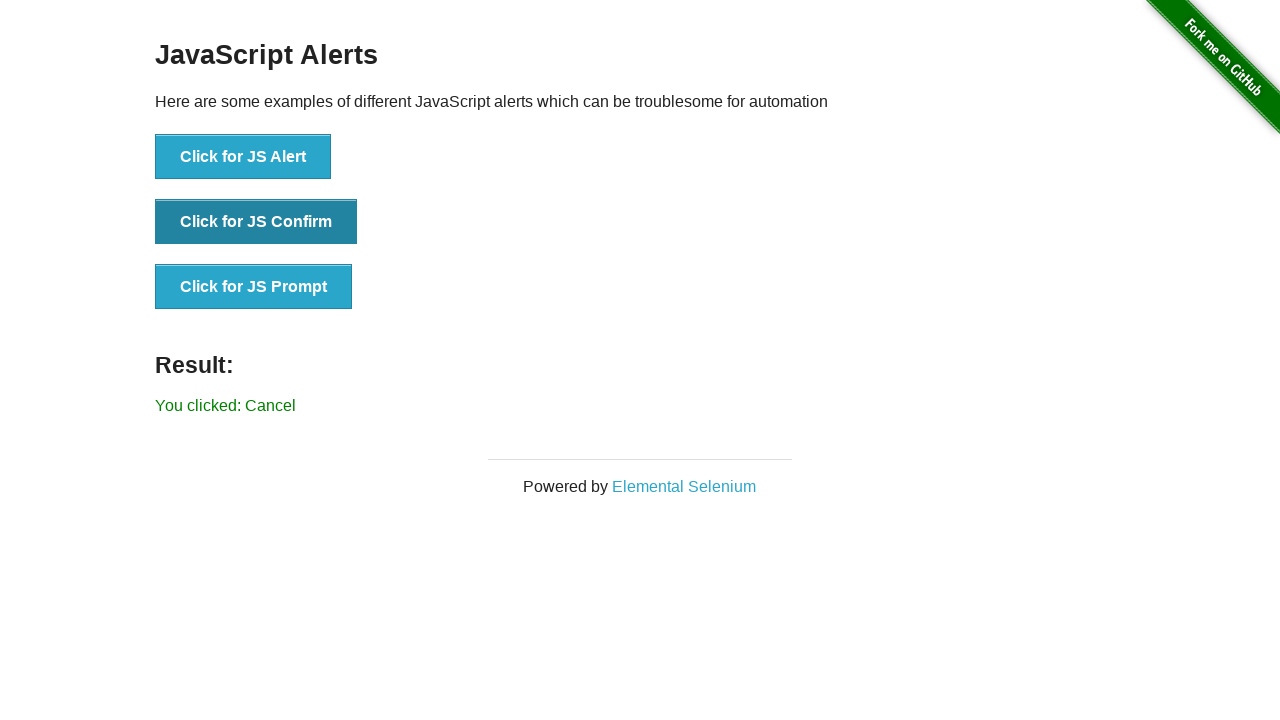